Tests single select dropdown functionality by selecting values using different methods (value and label) and verifying the selection contains the expected option

Starting URL: https://www.hyrtutorials.com/p/html-dropdown-elements-practice.html

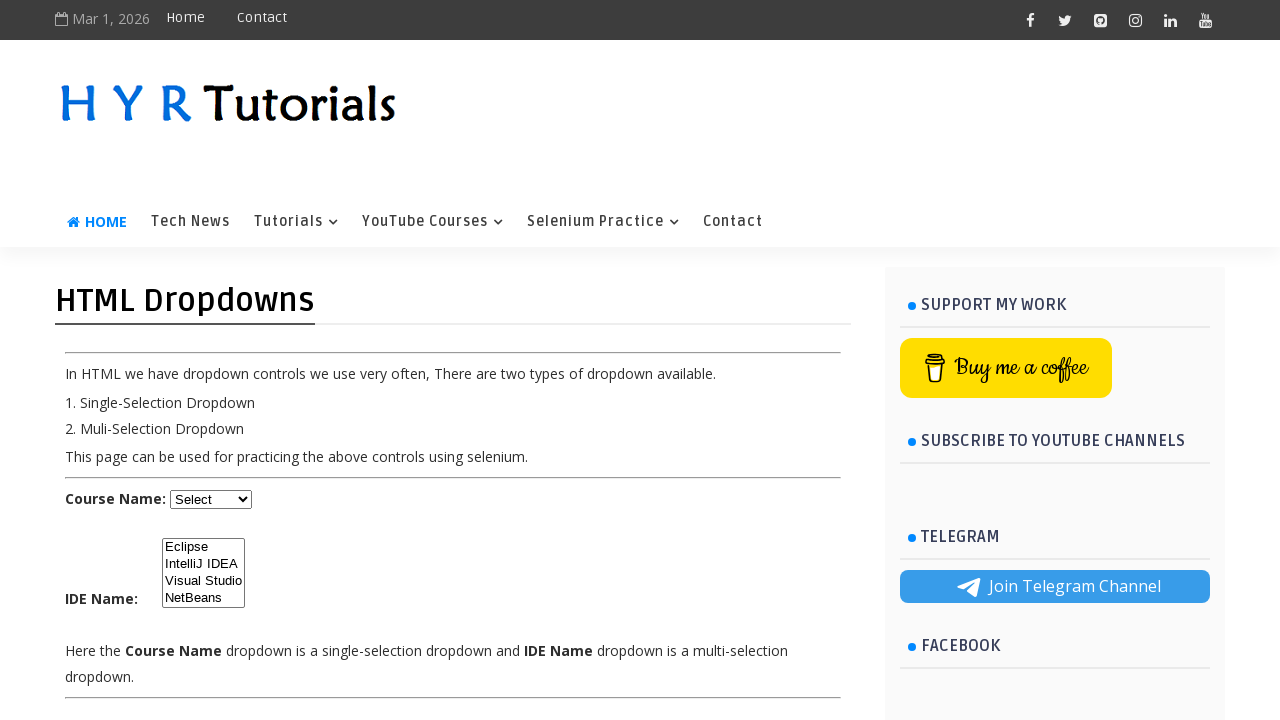

Selected 'python' option by value from single select dropdown on #course
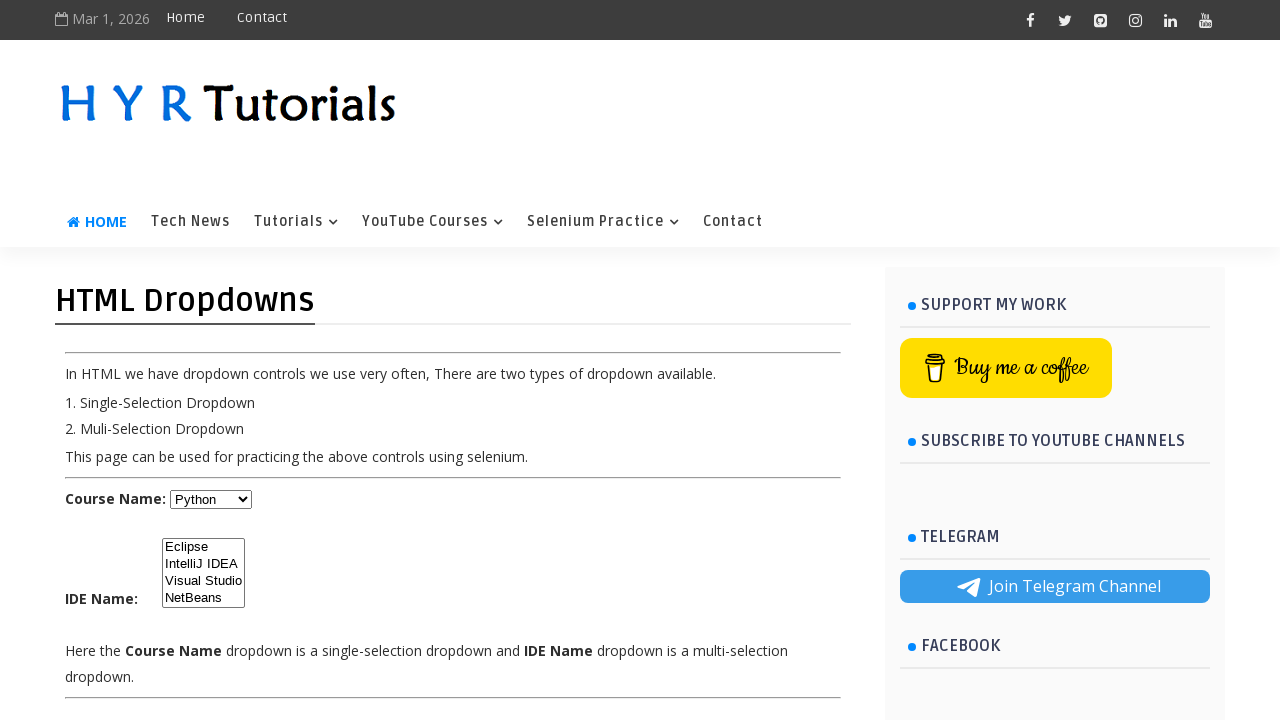

Selected 'Javascript' option by label from single select dropdown on #course
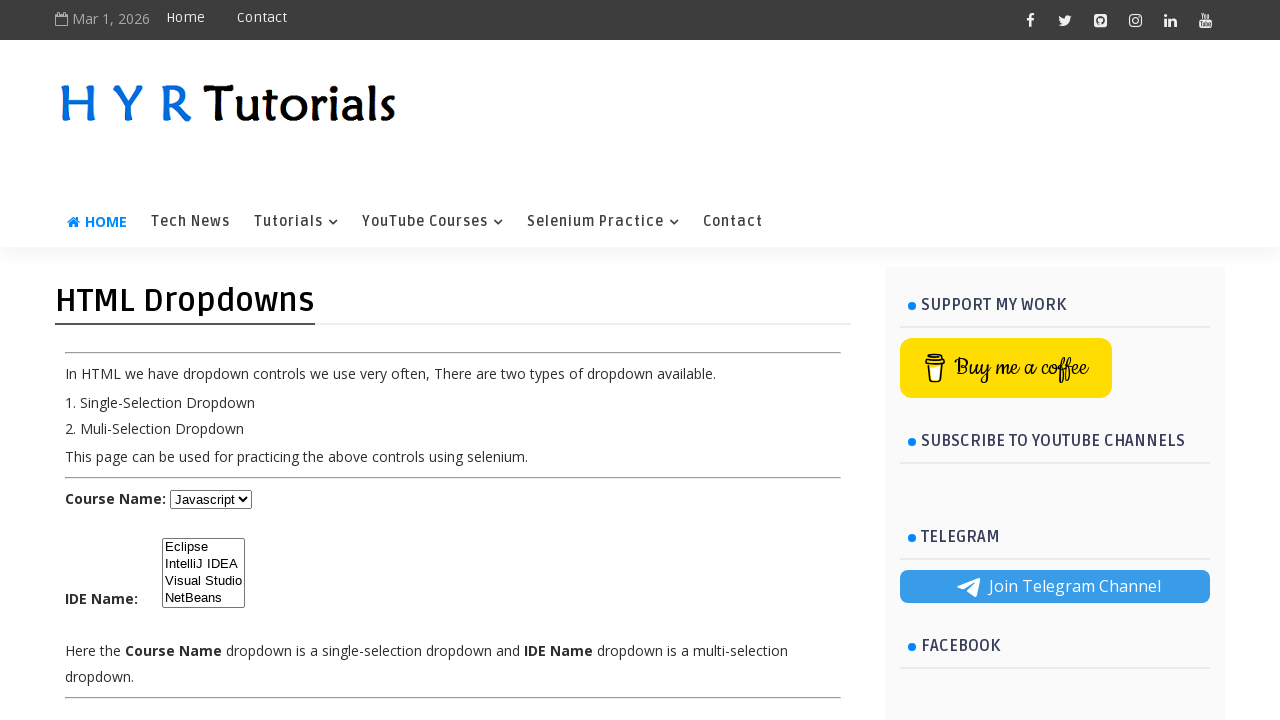

Retrieved text content from dropdown element
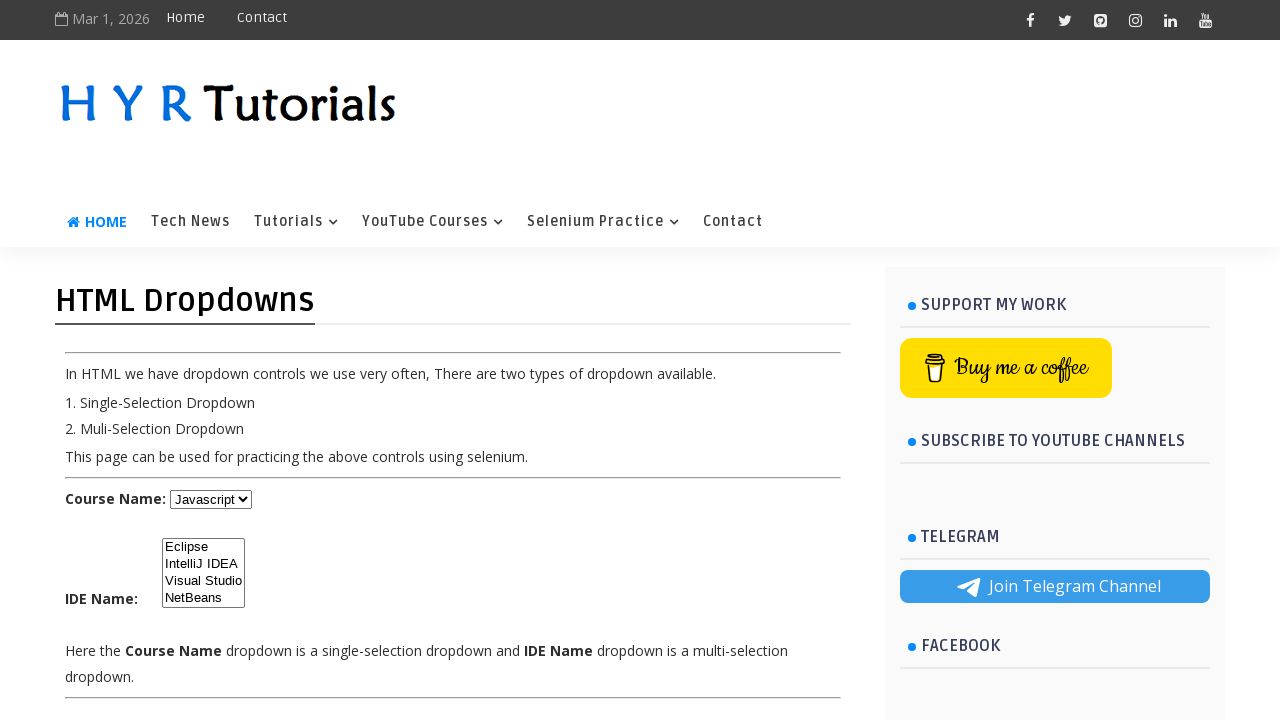

Verified that 'Javascript' is present in dropdown content
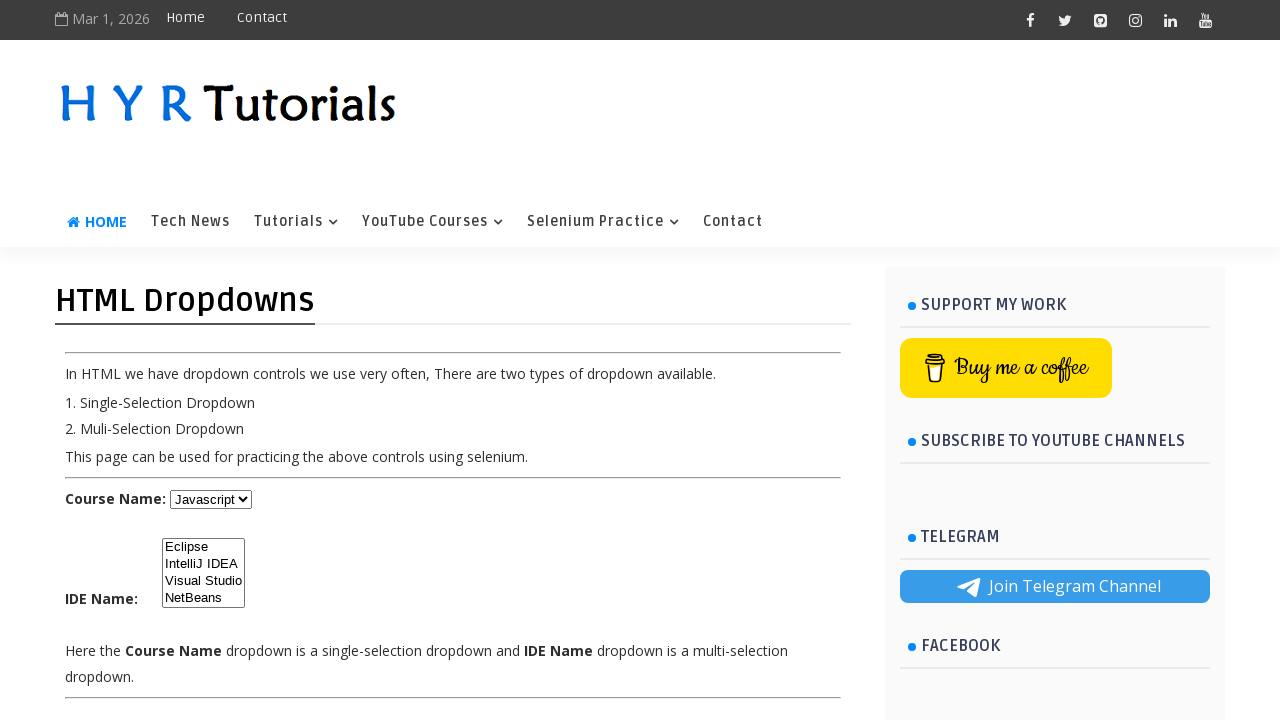

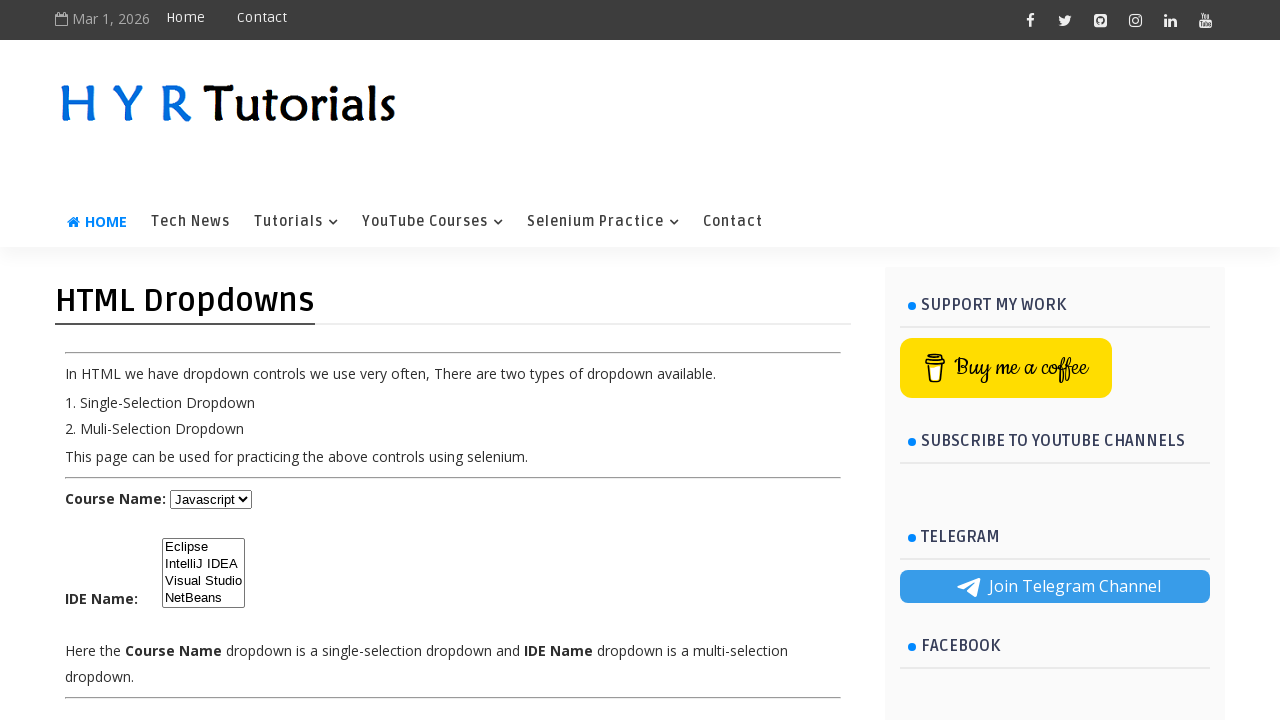